Tests drag and drop functionality on jQuery UI demo page by dragging an element from source to destination

Starting URL: https://jqueryui.com/droppable/

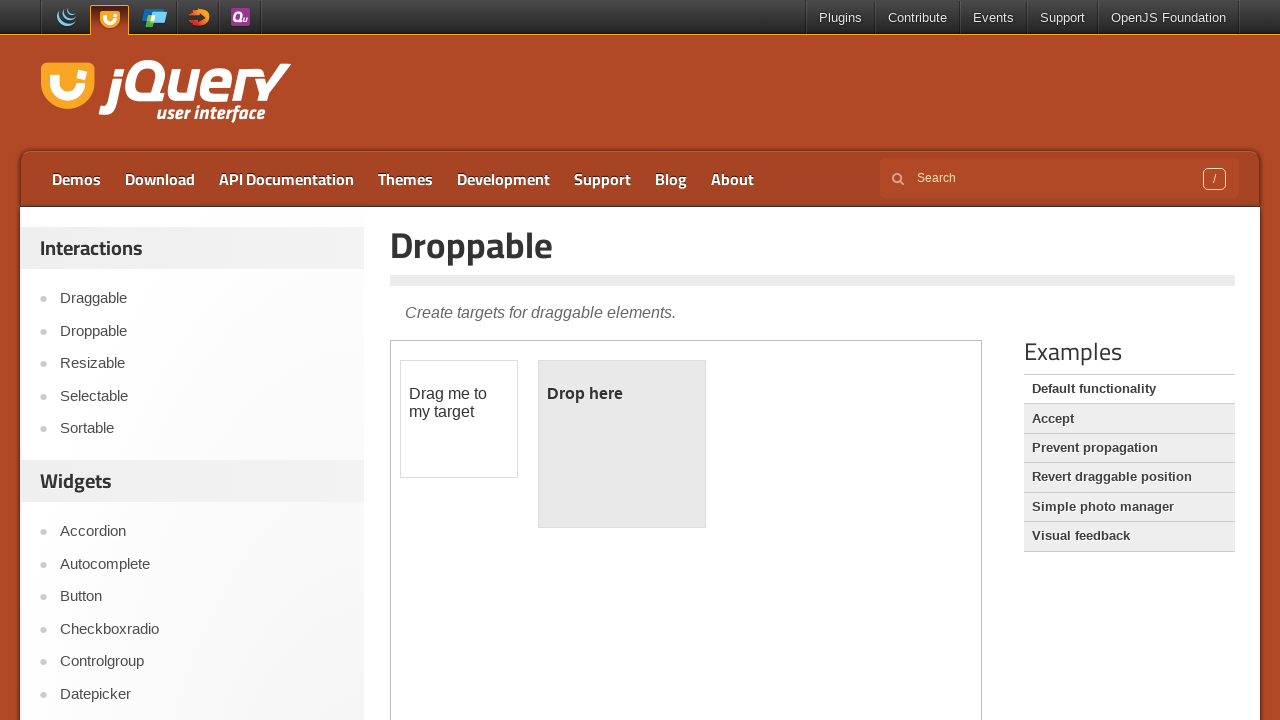

Scrolled down to view the demo frame
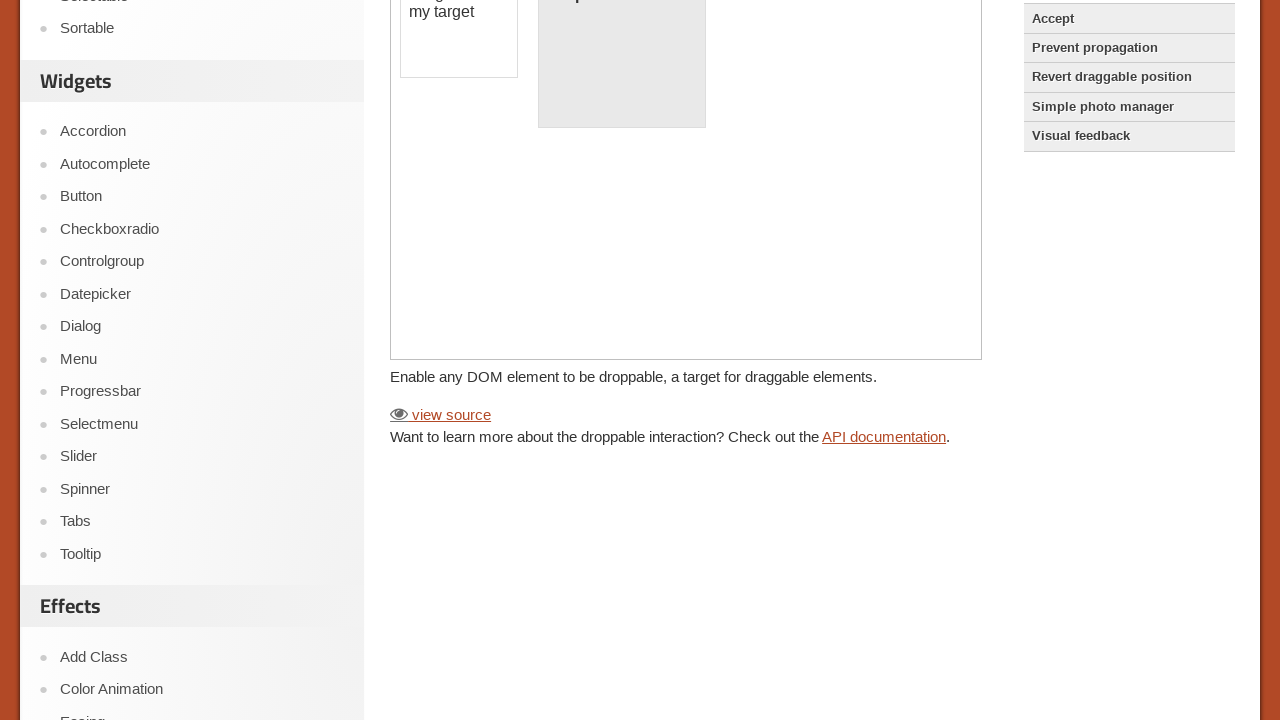

Located the demo iframe
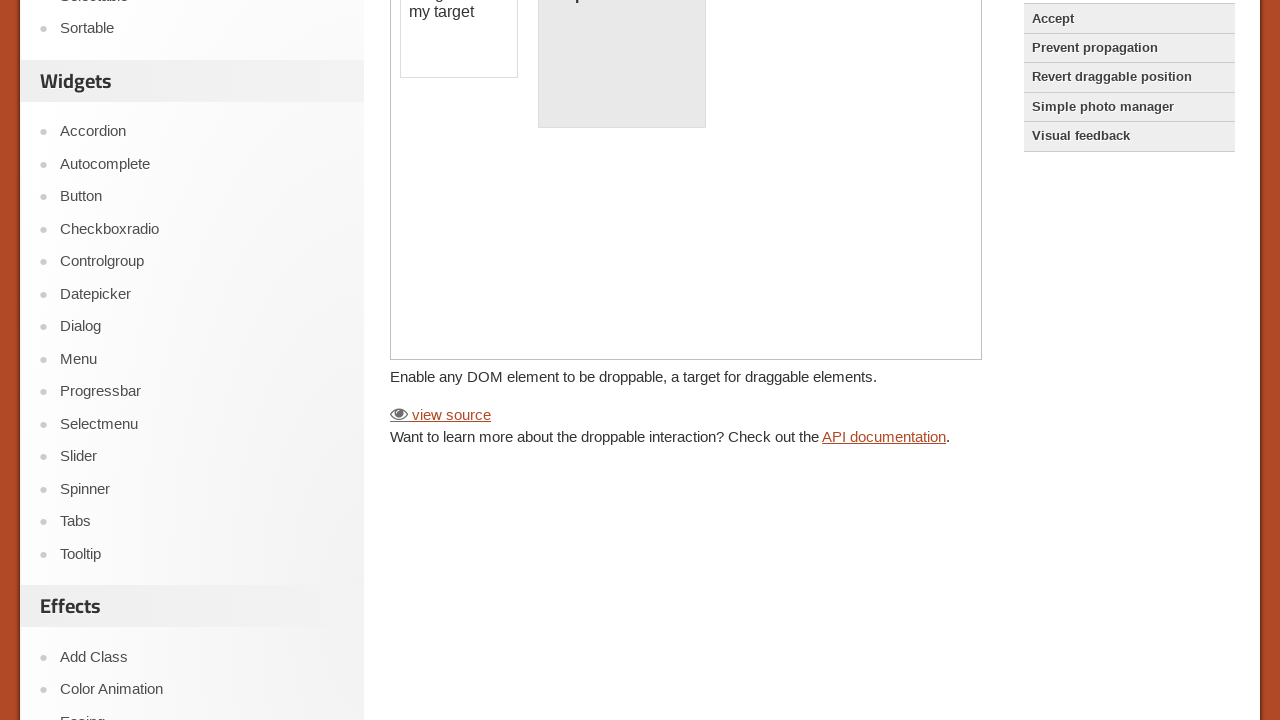

Located the draggable source element
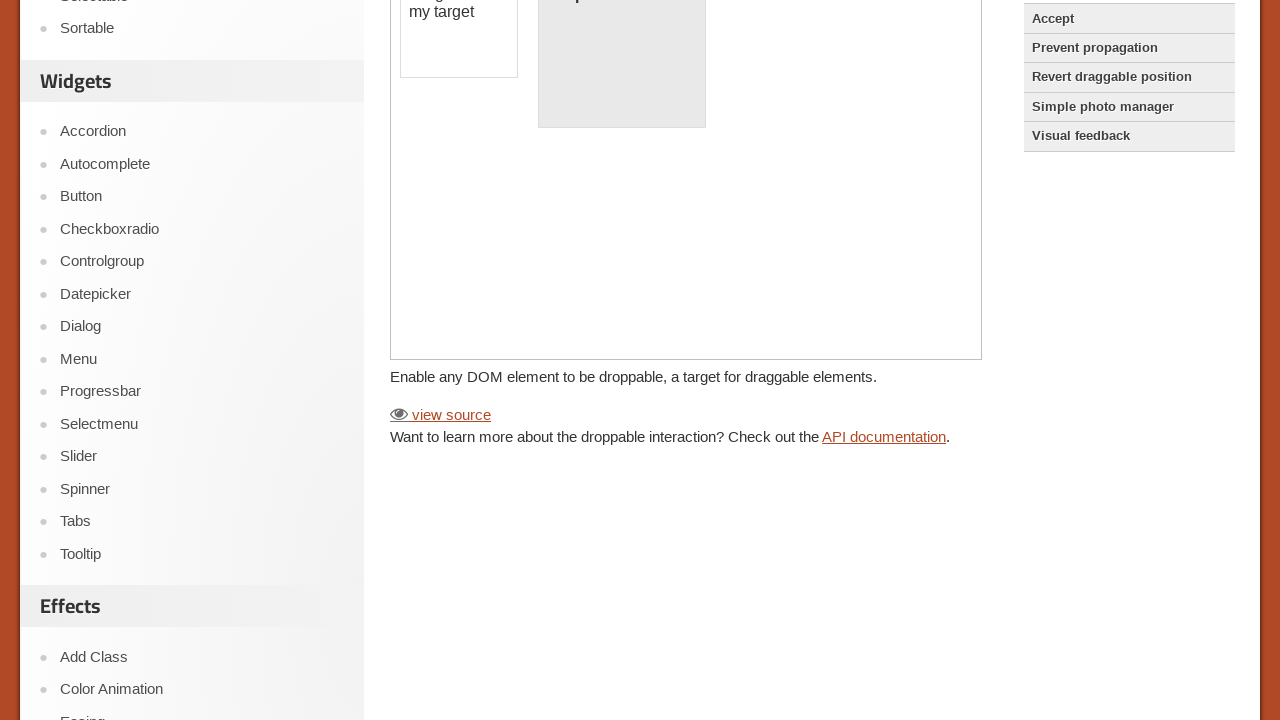

Located the droppable destination element
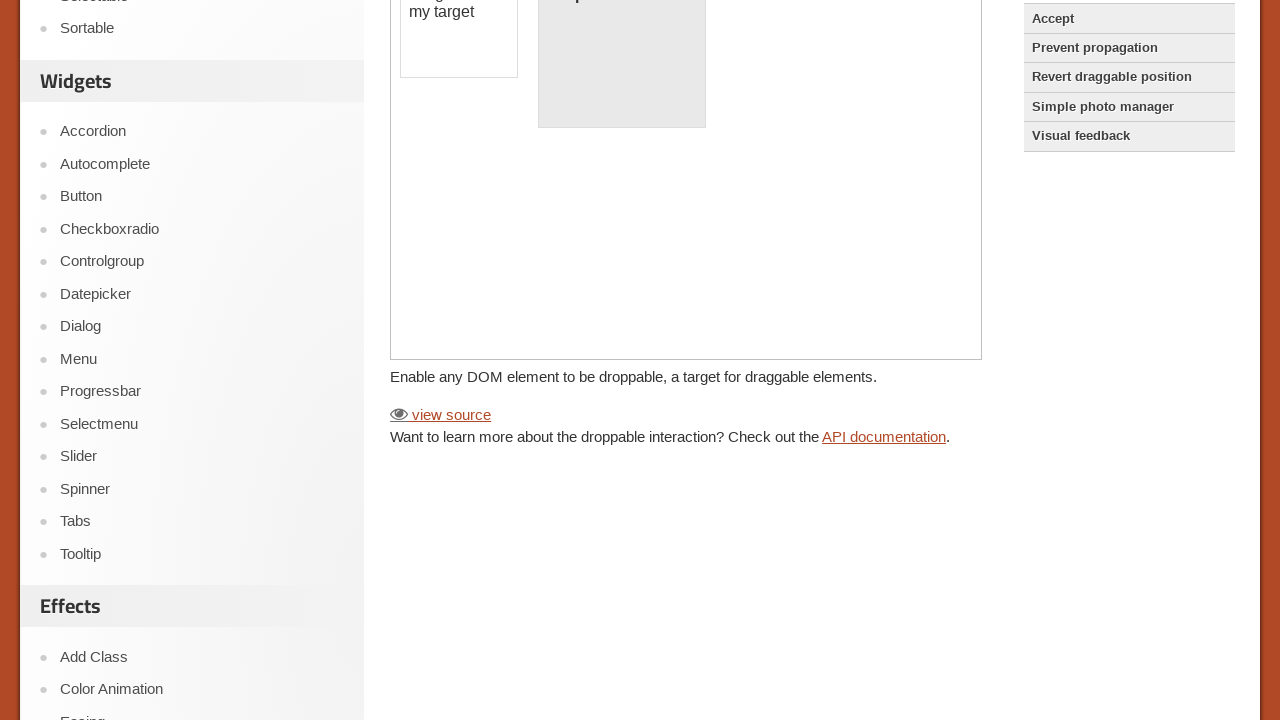

Performed drag and drop from source to destination element at (622, 85)
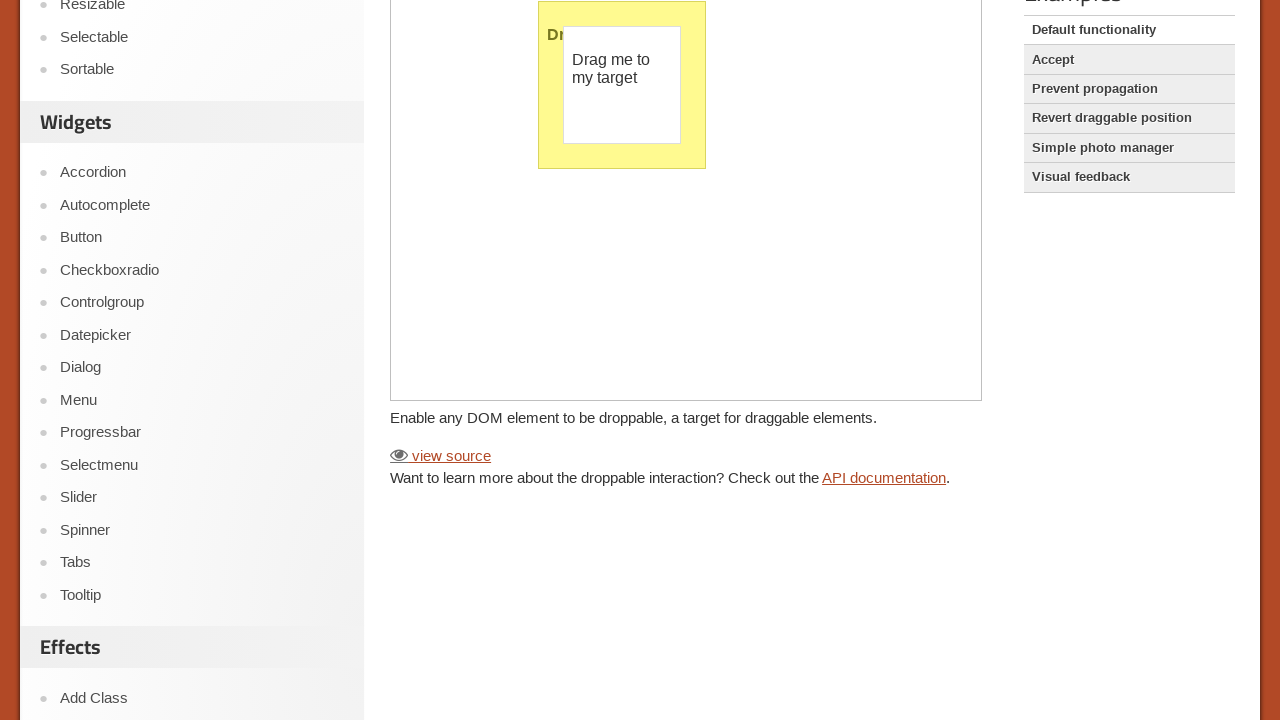

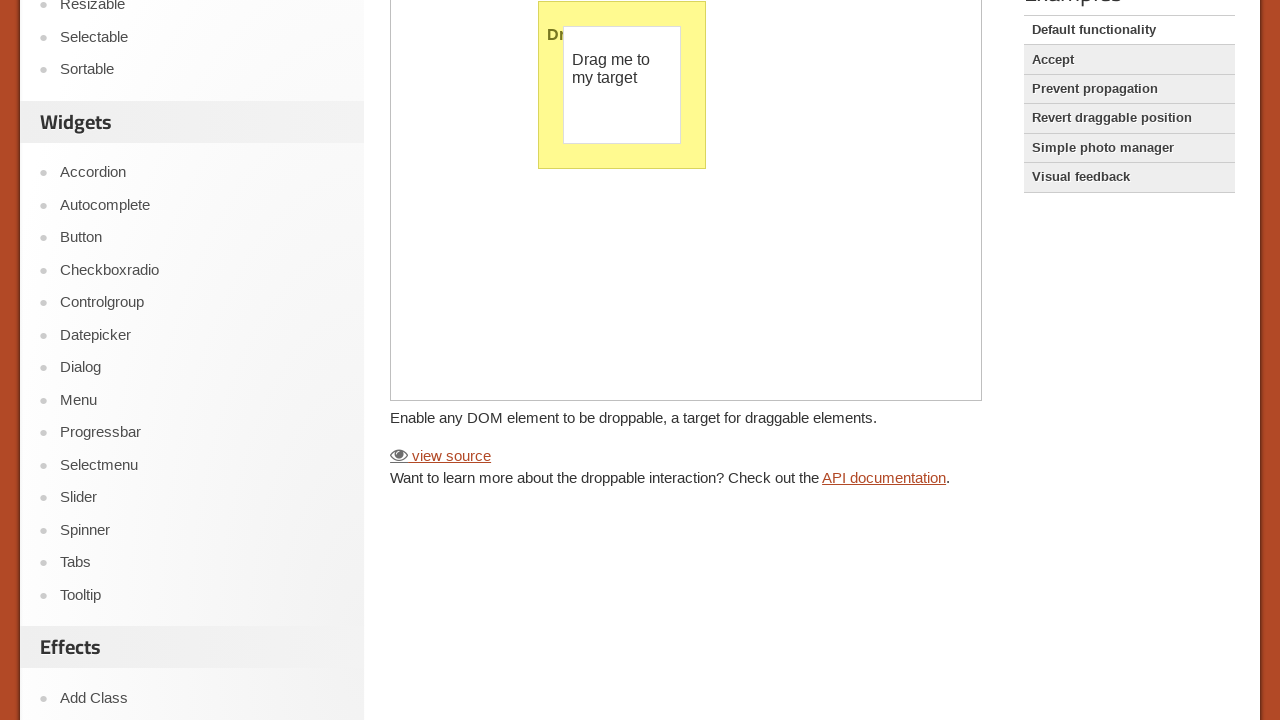